Tests that the toggle all checkbox state updates when individual items are completed or cleared

Starting URL: https://demo.playwright.dev/todomvc

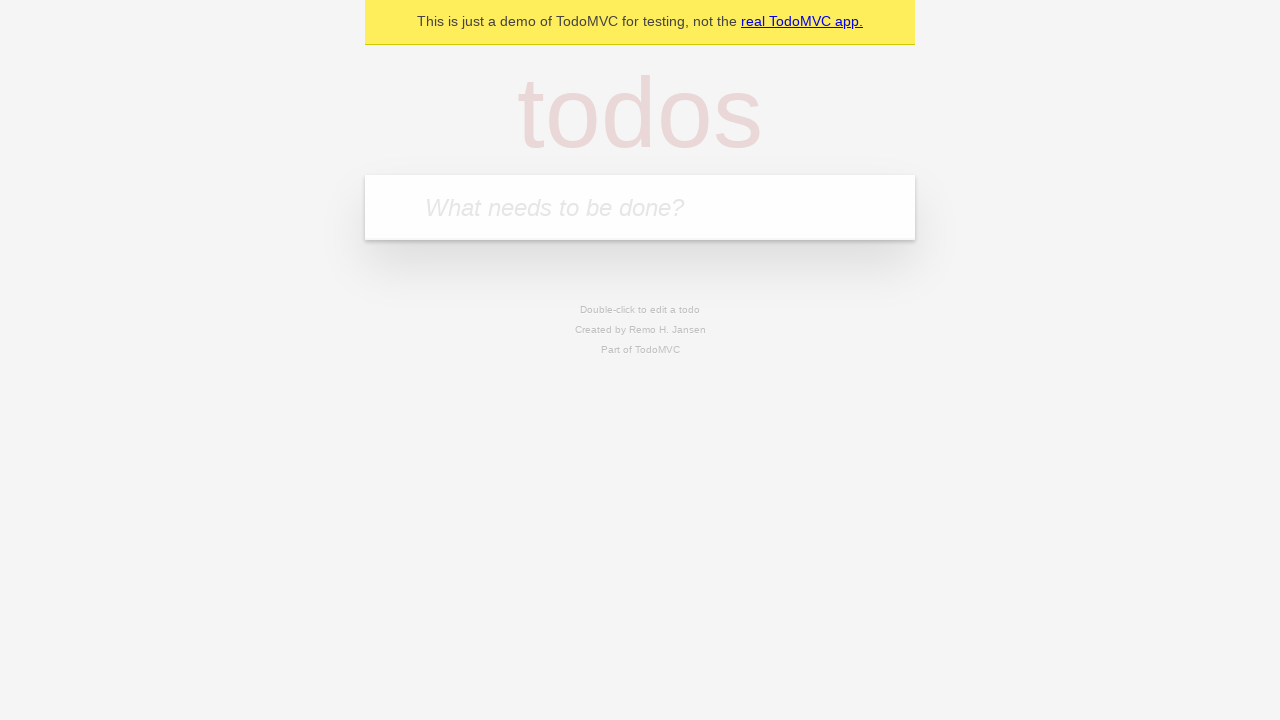

Filled todo input with 'buy some cheese' on internal:attr=[placeholder="What needs to be done?"i]
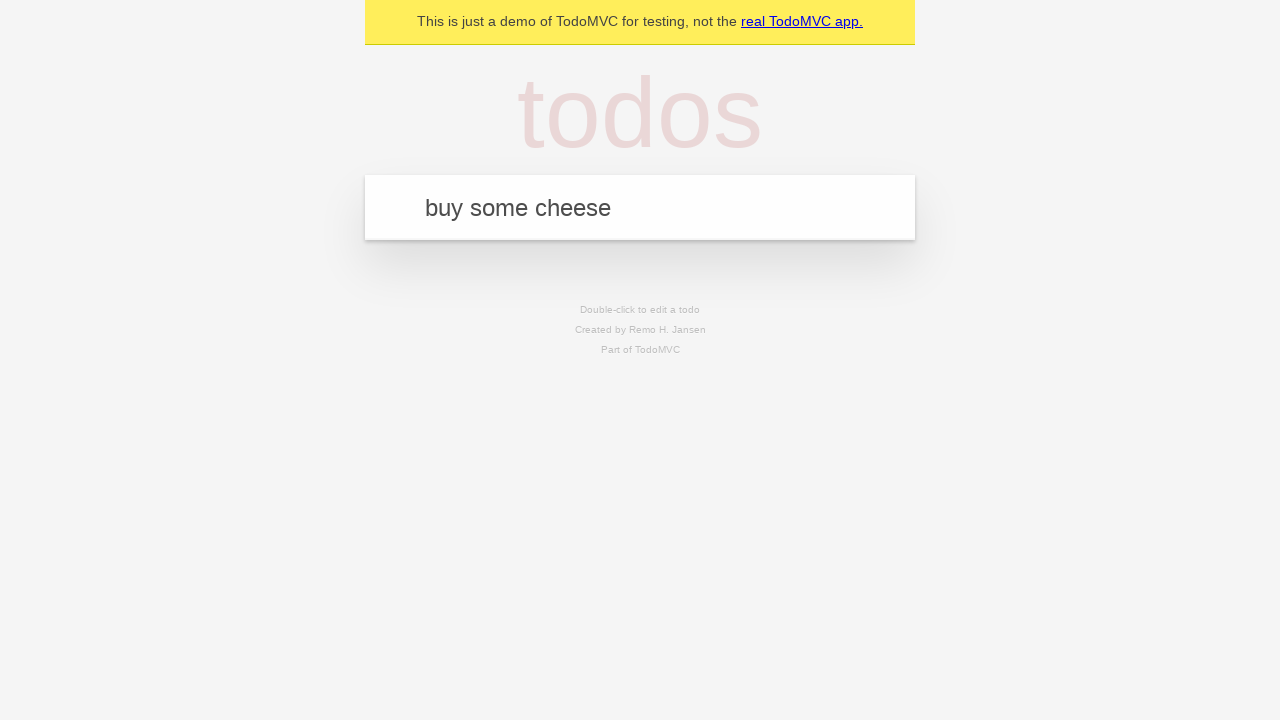

Pressed Enter to create todo 'buy some cheese' on internal:attr=[placeholder="What needs to be done?"i]
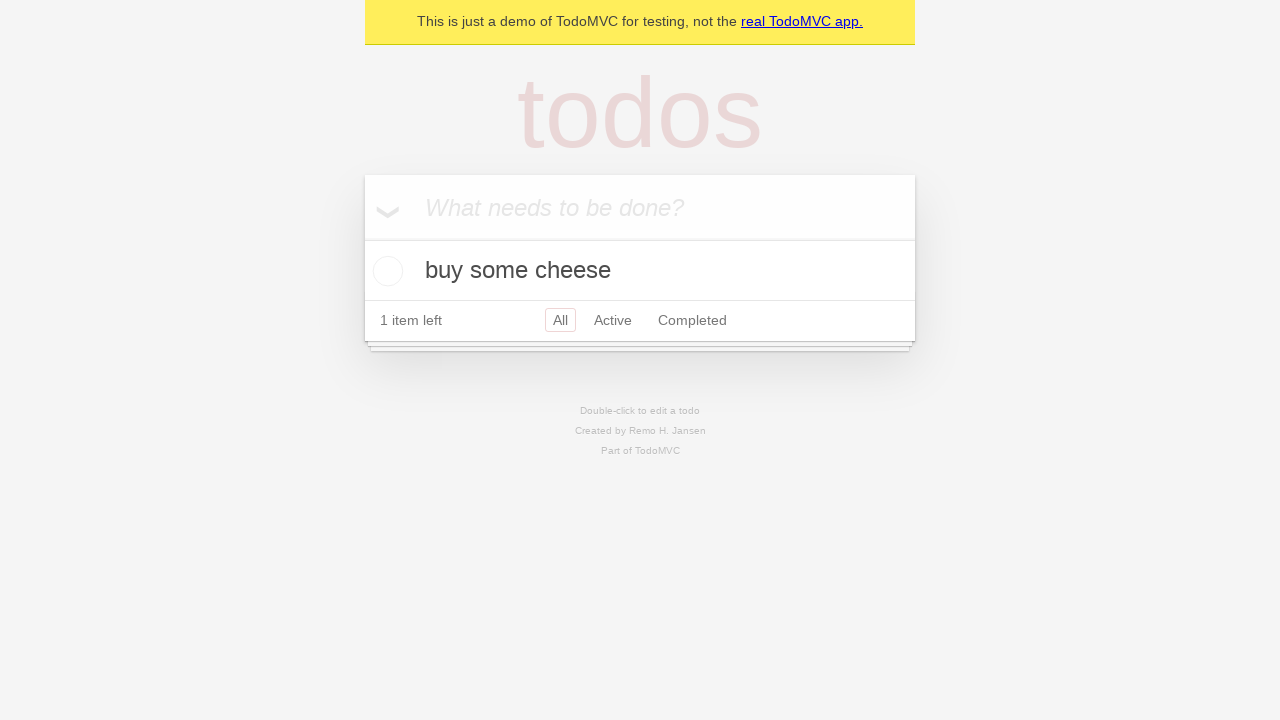

Filled todo input with 'feed the cat' on internal:attr=[placeholder="What needs to be done?"i]
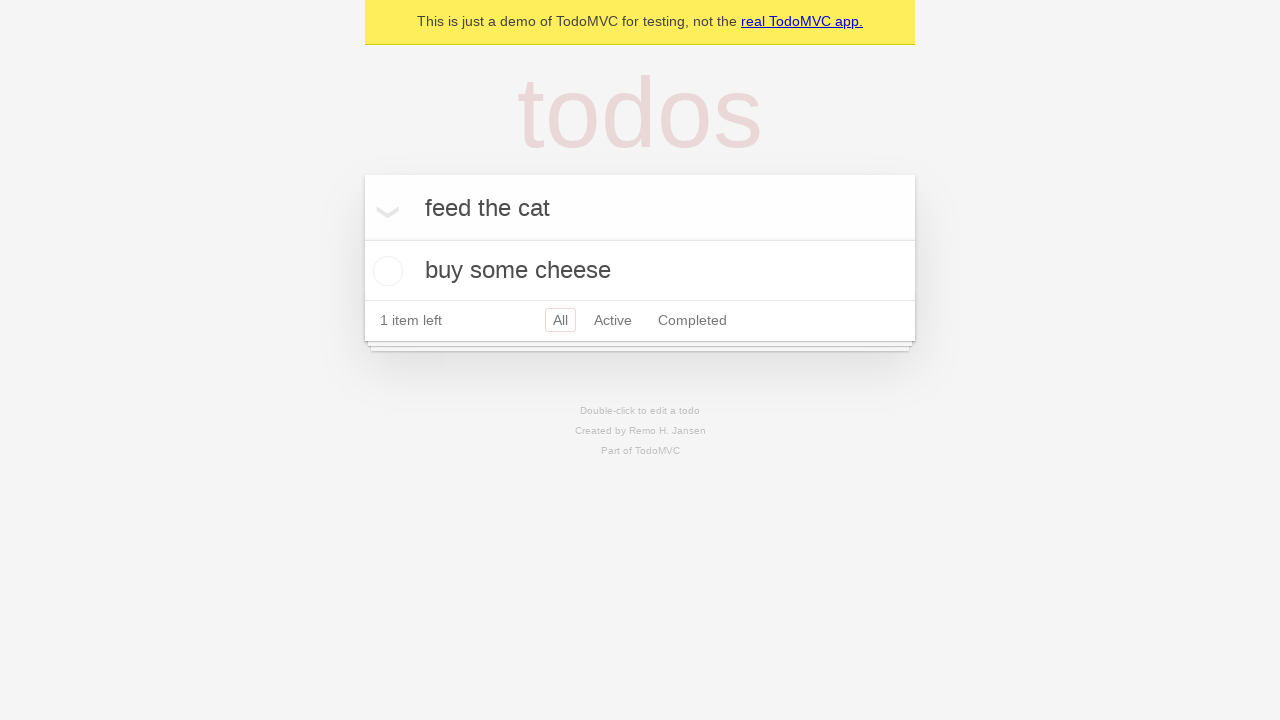

Pressed Enter to create todo 'feed the cat' on internal:attr=[placeholder="What needs to be done?"i]
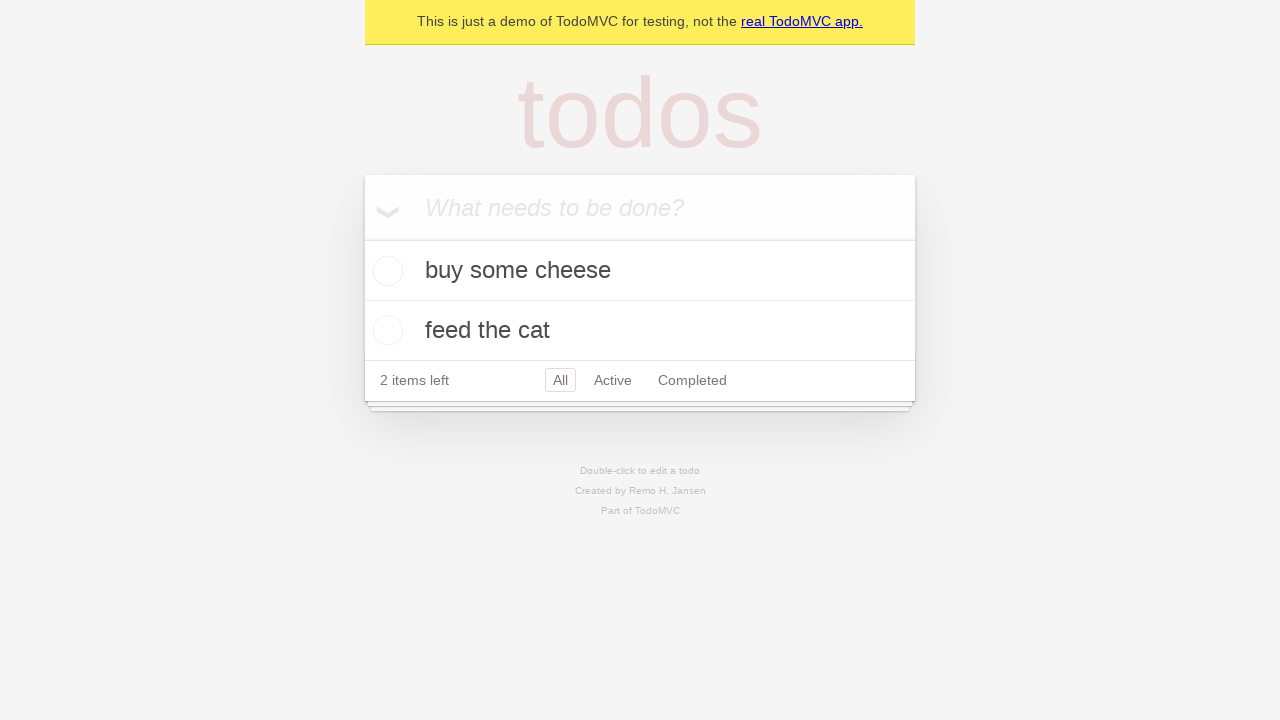

Filled todo input with 'book a doctors appointment' on internal:attr=[placeholder="What needs to be done?"i]
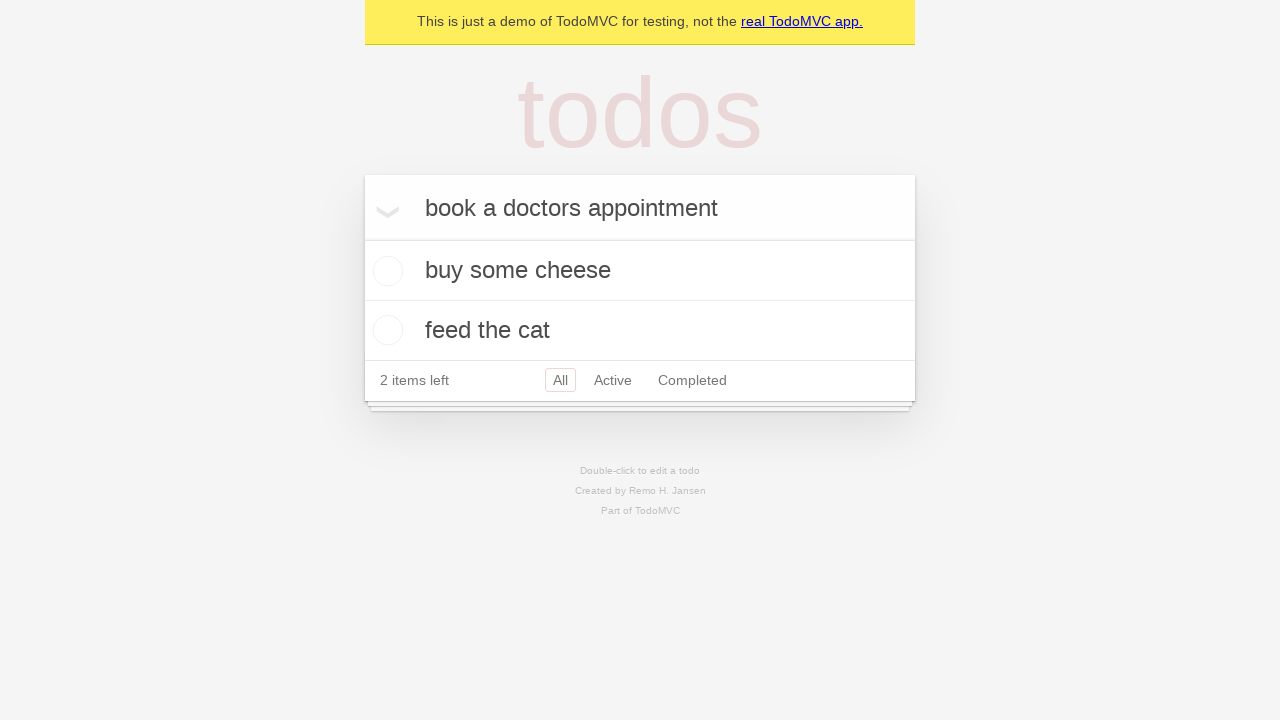

Pressed Enter to create todo 'book a doctors appointment' on internal:attr=[placeholder="What needs to be done?"i]
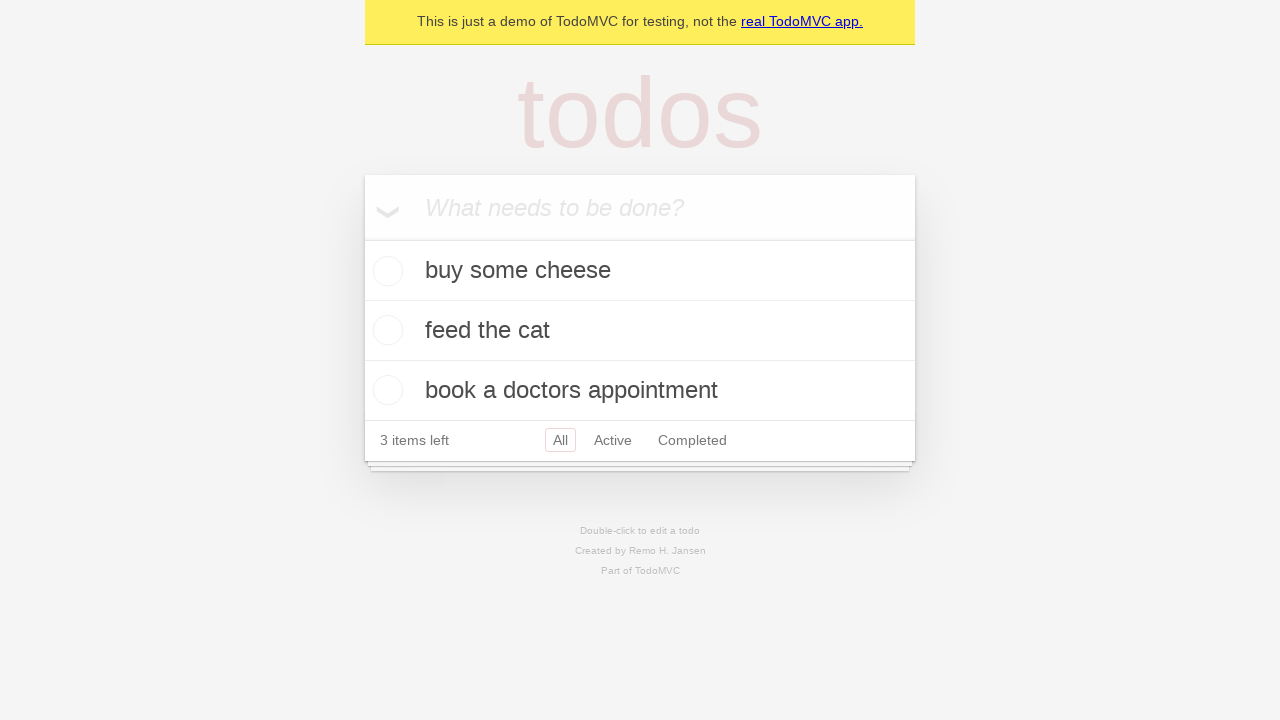

Checked toggle all checkbox to mark all items as complete at (362, 238) on internal:label="Mark all as complete"i
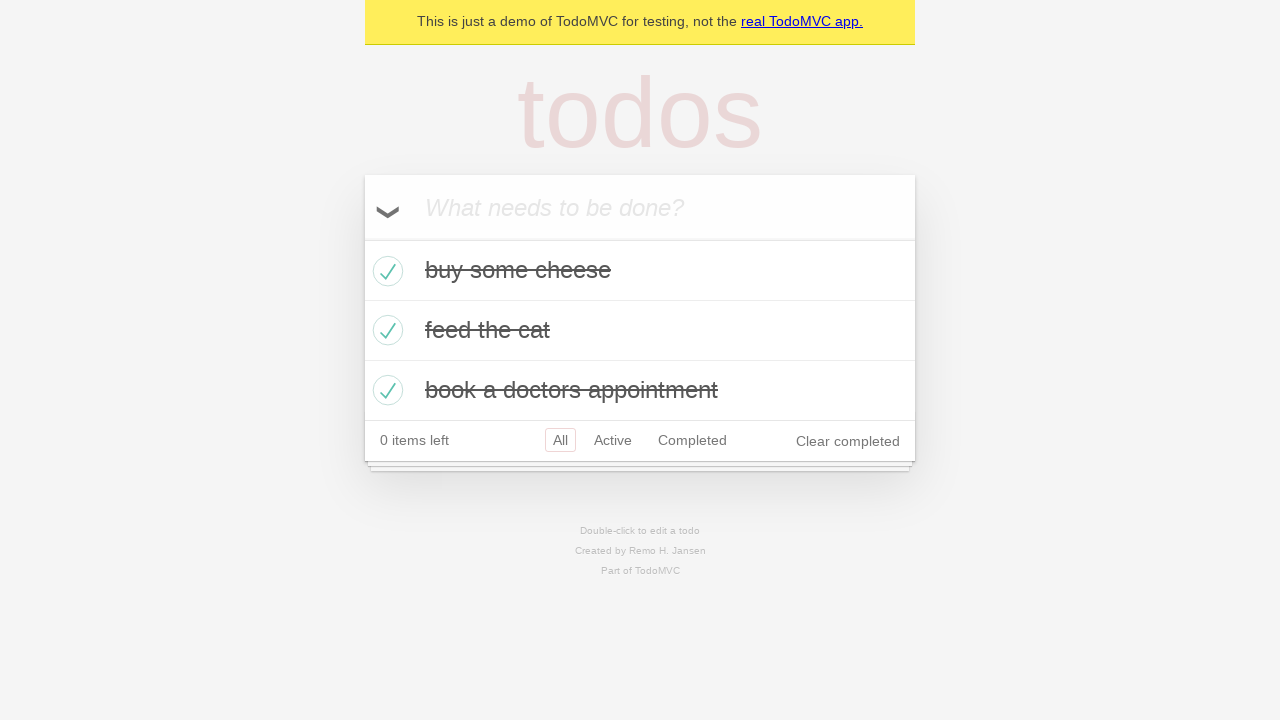

Unchecked the first todo item at (385, 271) on internal:testid=[data-testid="todo-item"s] >> nth=0 >> internal:role=checkbox
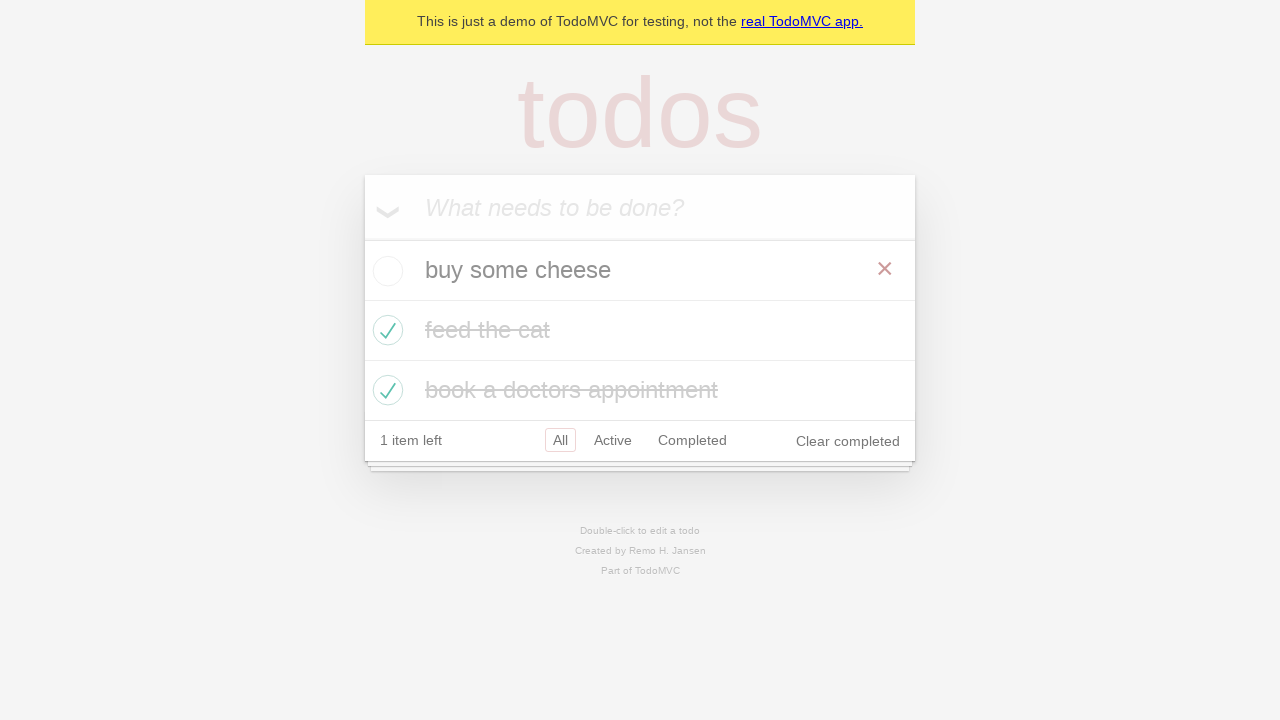

Checked the first todo item again at (385, 271) on internal:testid=[data-testid="todo-item"s] >> nth=0 >> internal:role=checkbox
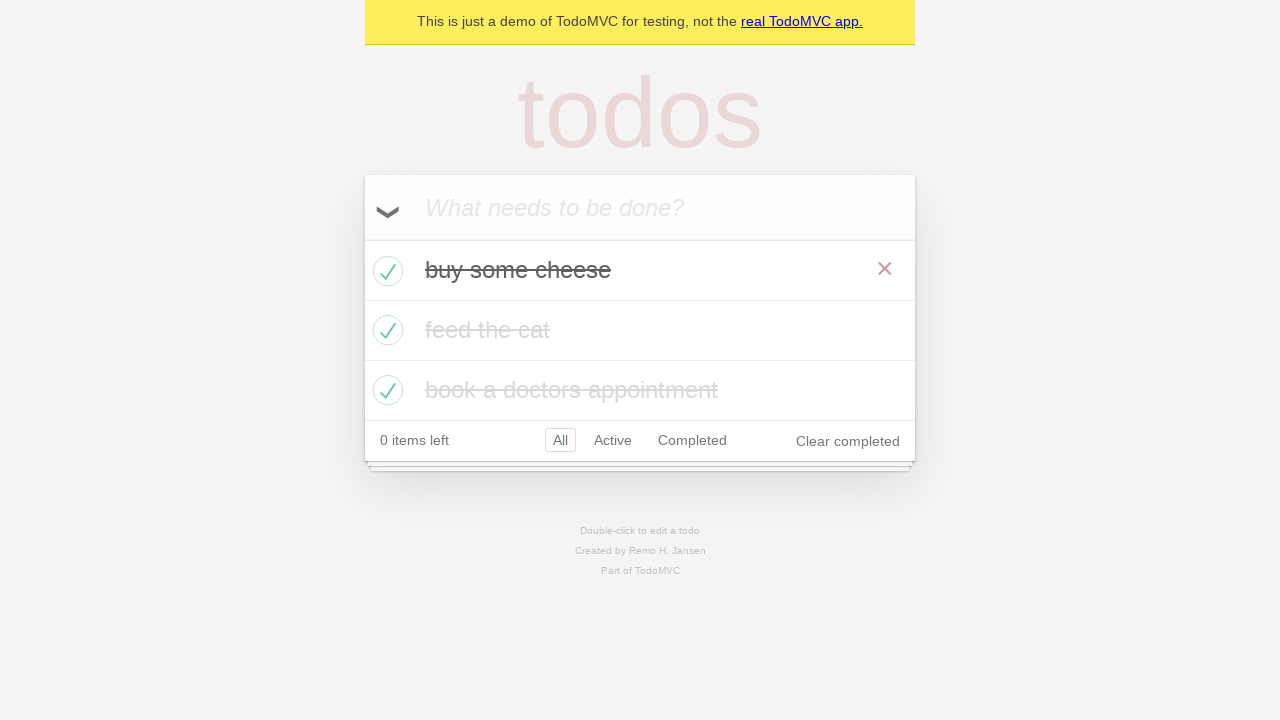

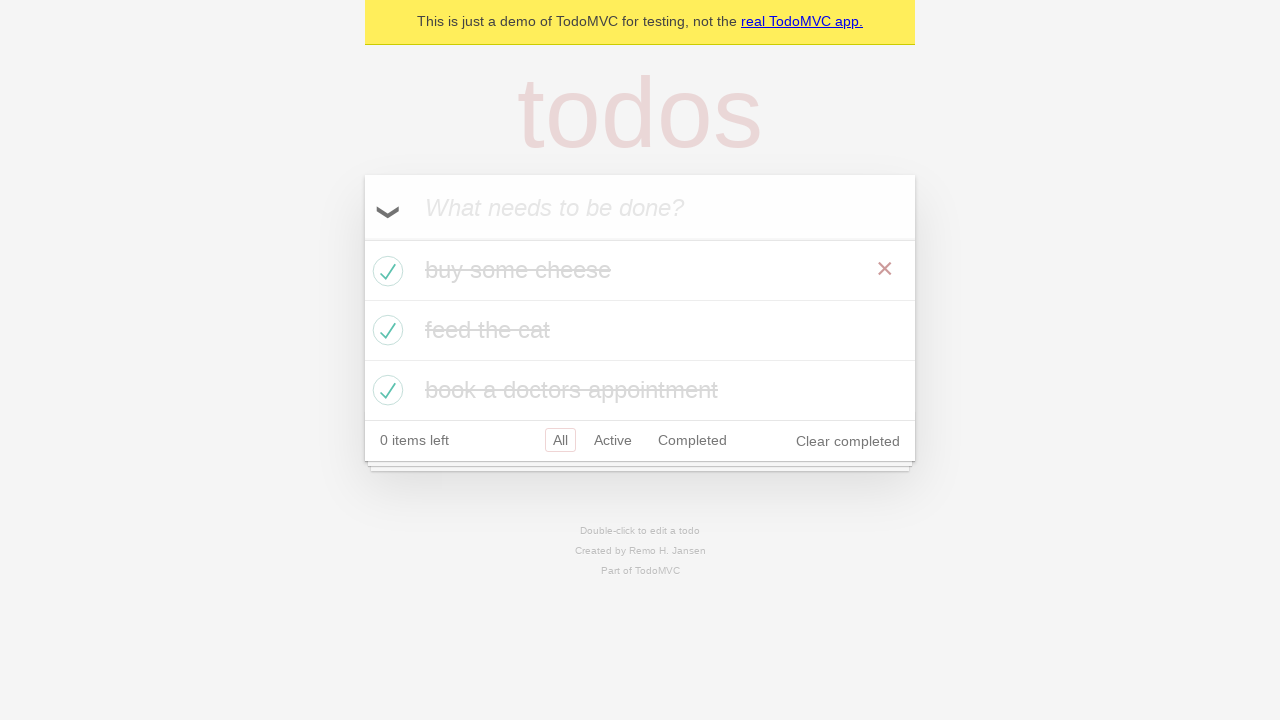